Tests HTML5 form validation messages on a warranty registration page by clicking submit without filling required fields and verifying validation messages appear.

Starting URL: https://warranty.rode.com/

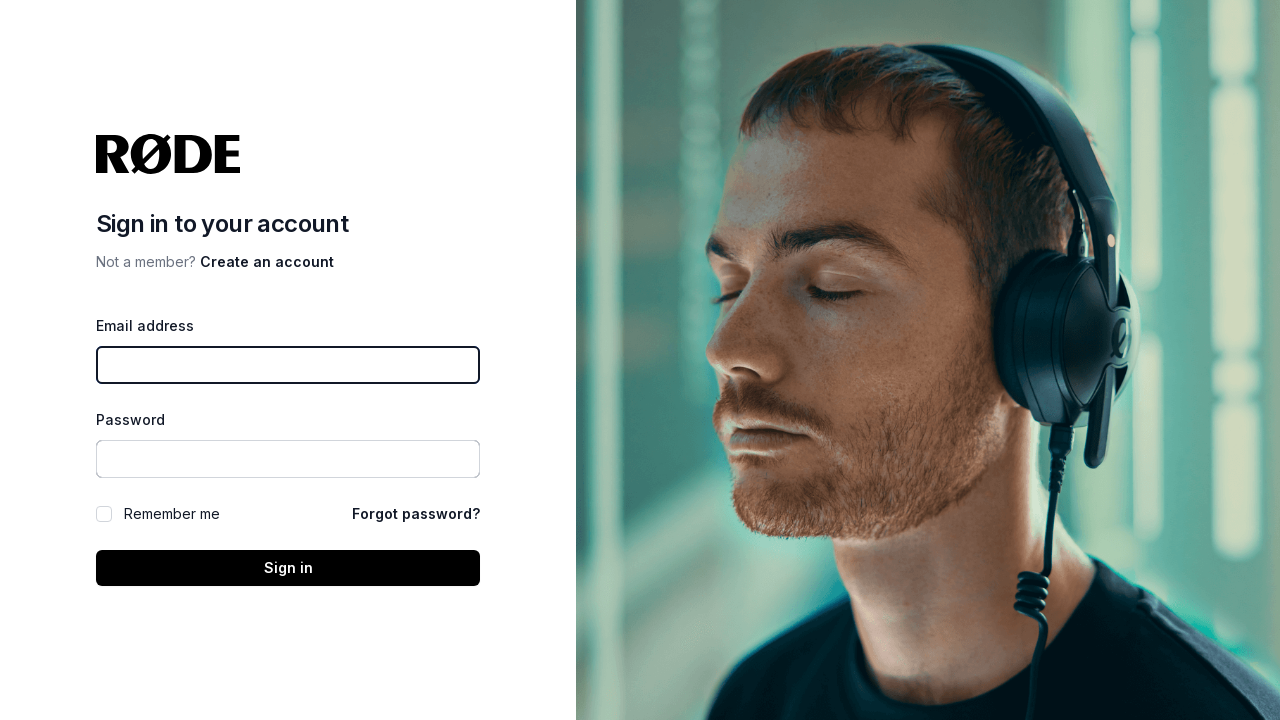

Clicked 'Create an Account' link at (267, 262) on a:has-text('Create an Account')
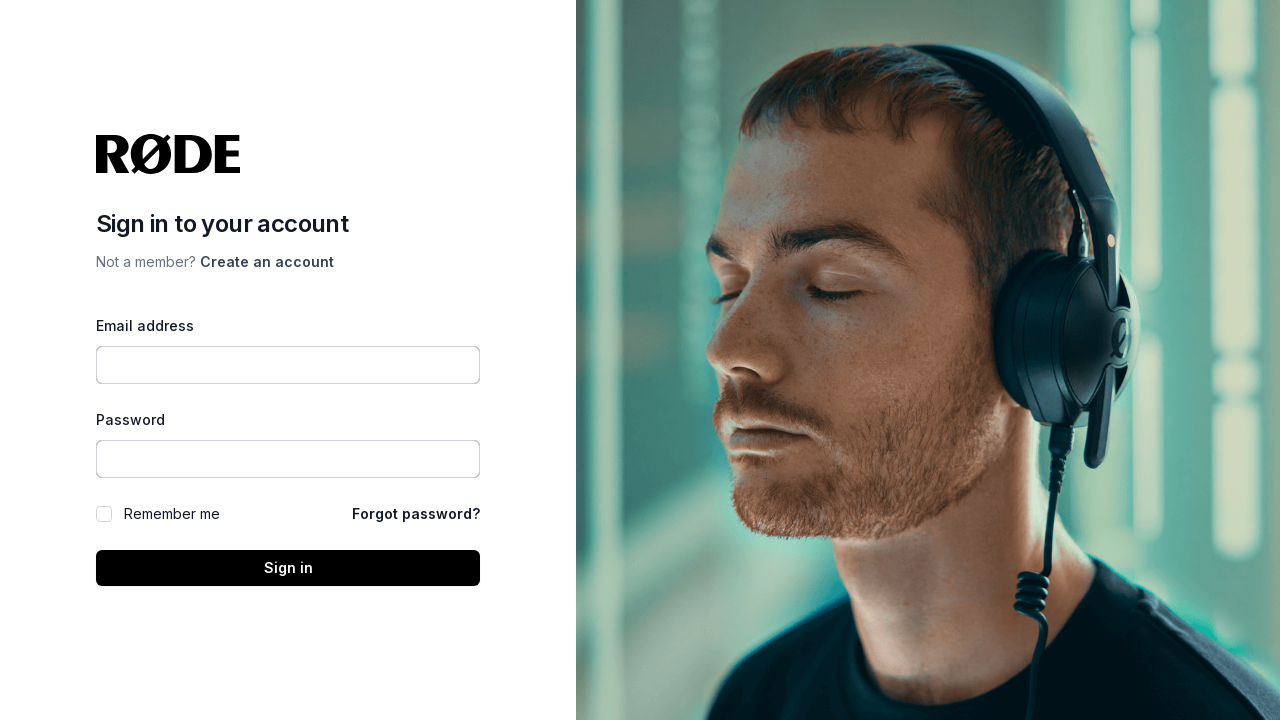

Waited for registration form to load
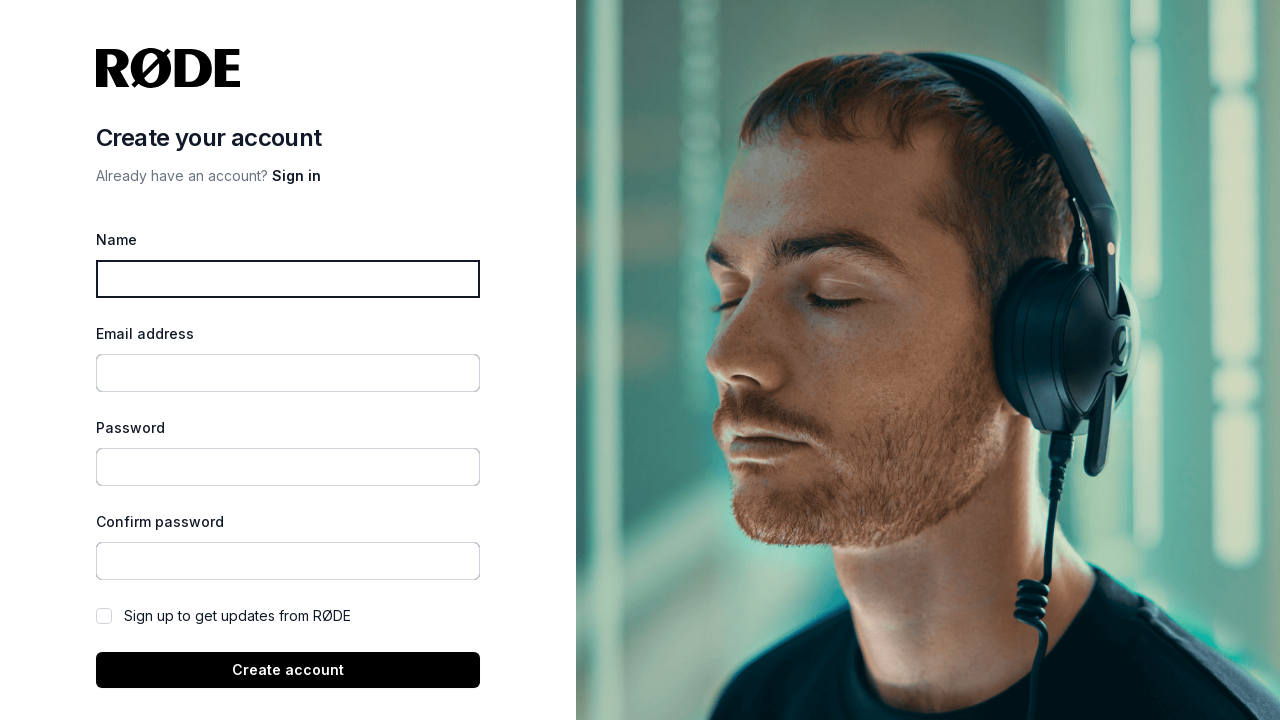

Clicked submit button without filling required fields at (288, 670) on button[type='submit']
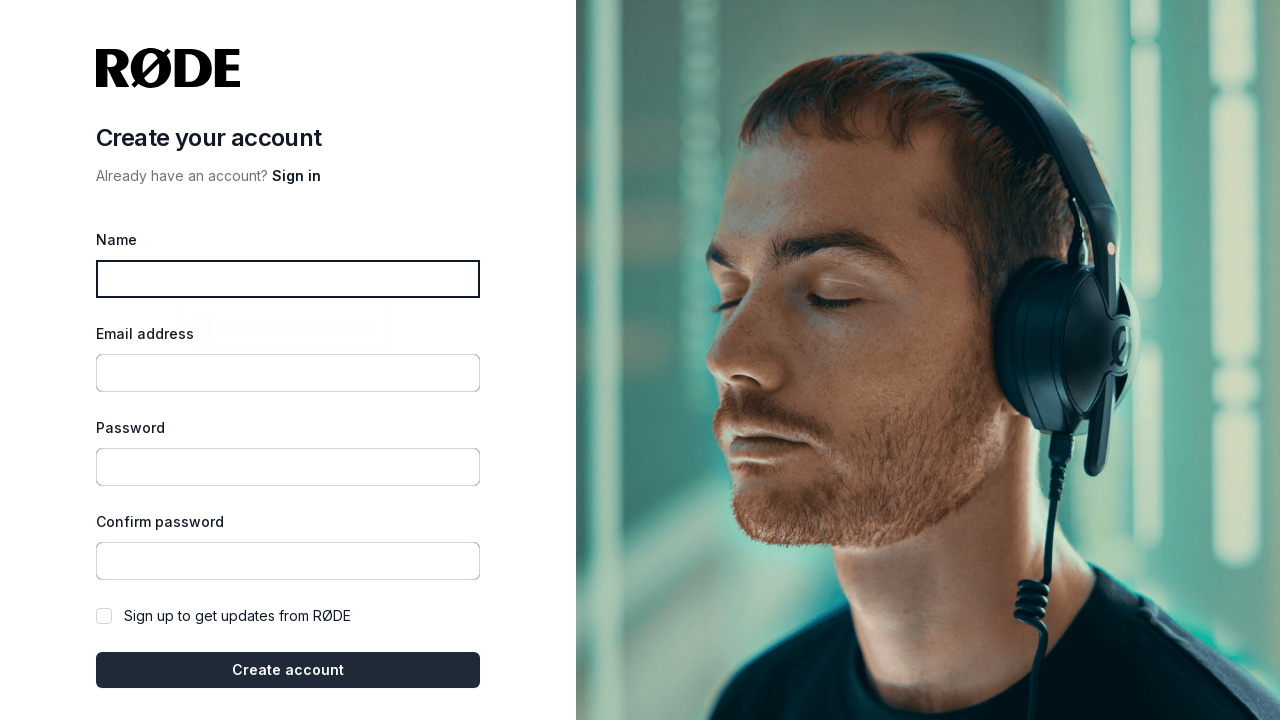

Retrieved HTML5 validation message from name field: 'Please fill out this field.'
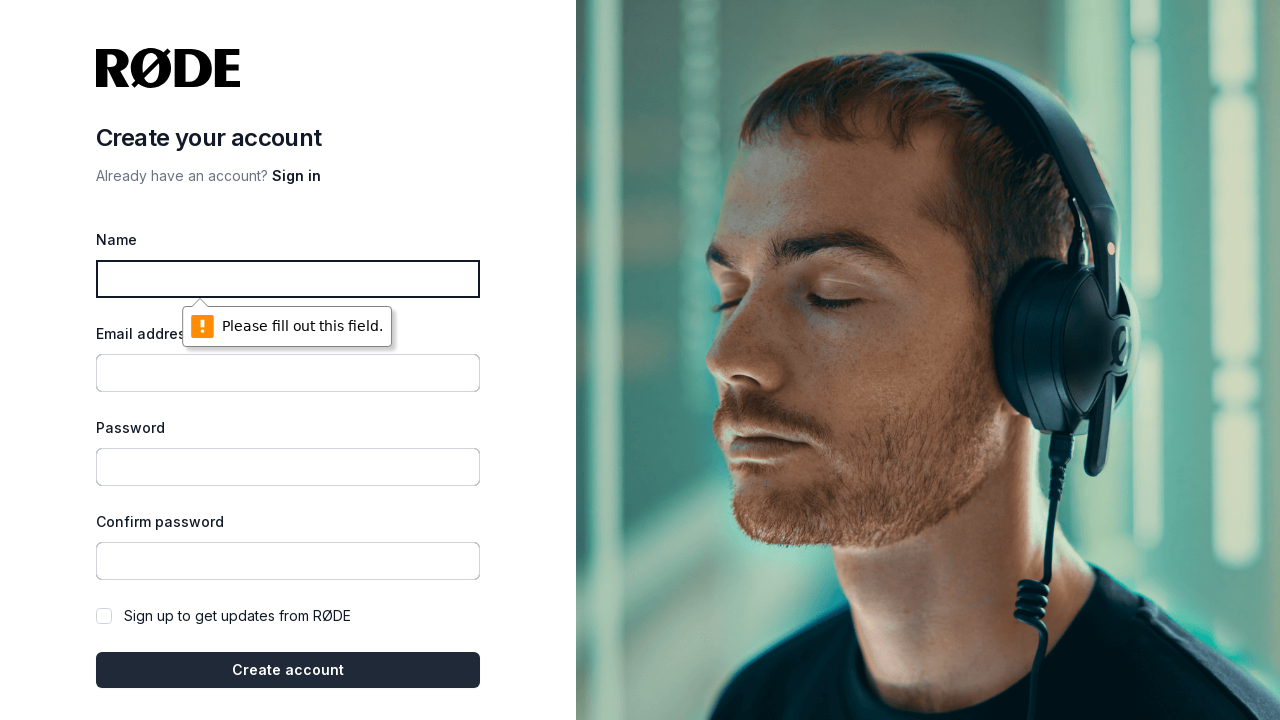

Filled name field with 'TestUser' on #name
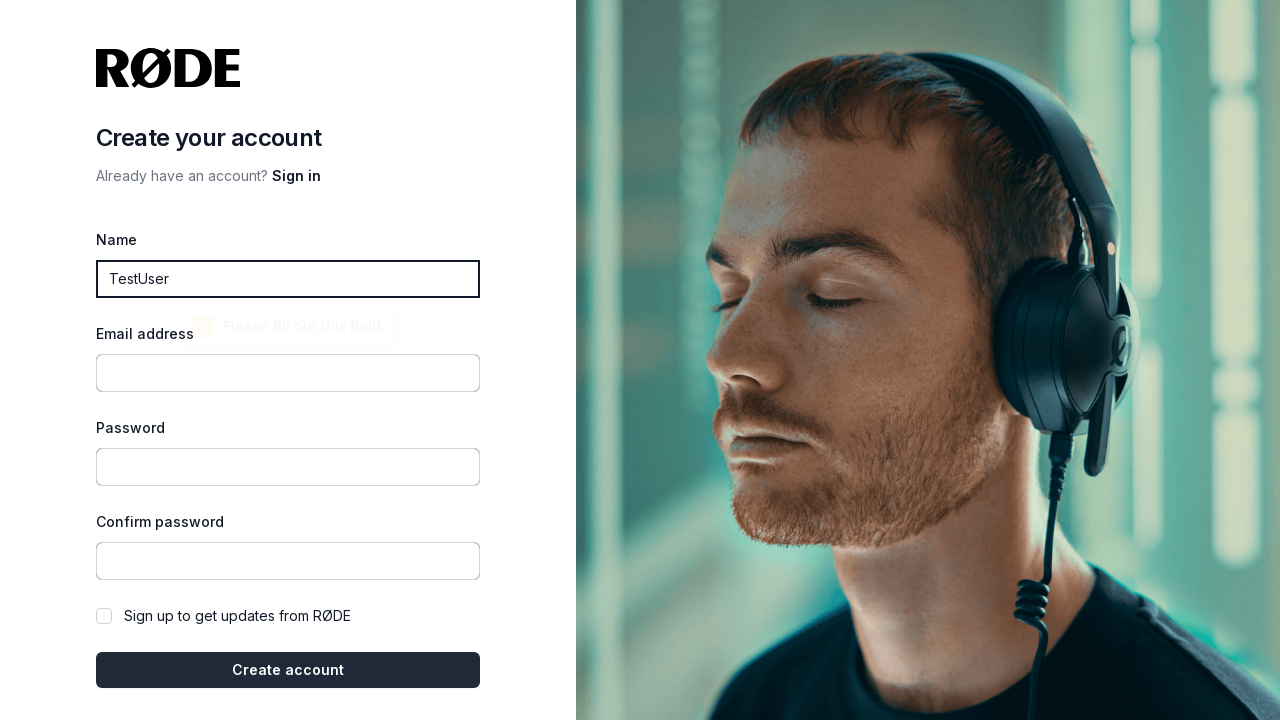

Clicked submit button after filling name field at (288, 670) on button[type='submit']
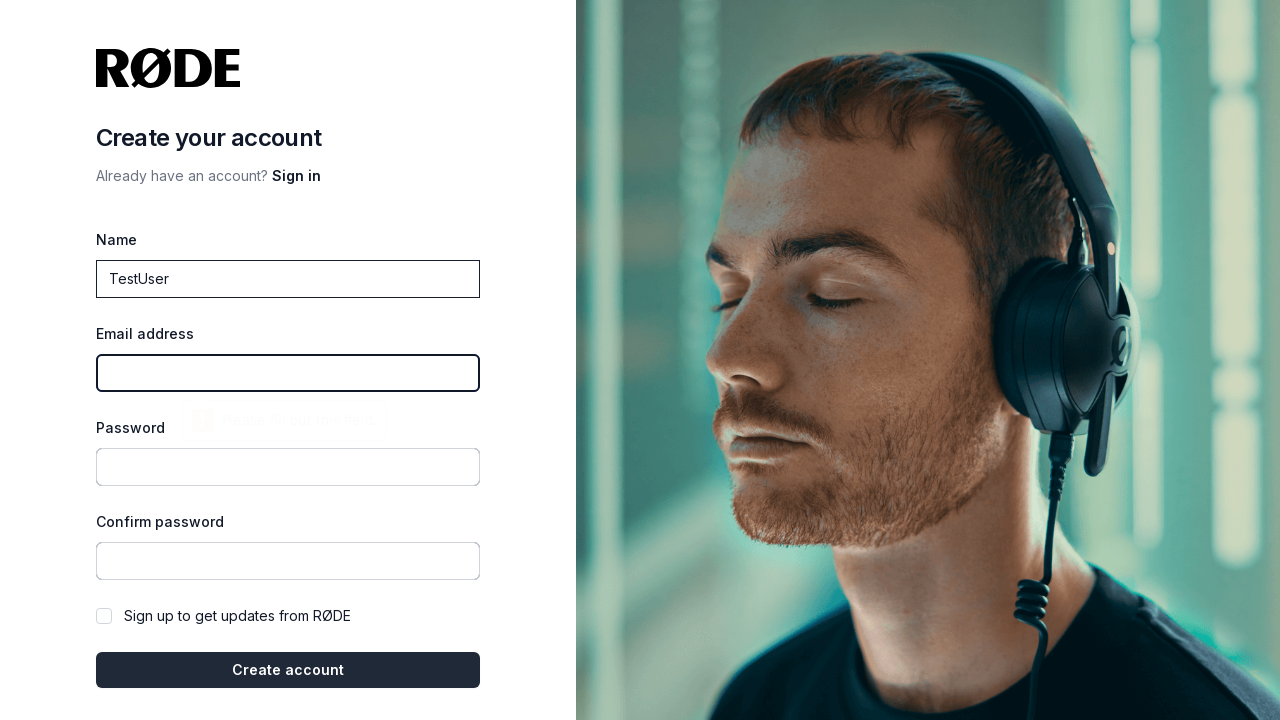

Filled email field with 'testuser8293@gmail.com' on #email
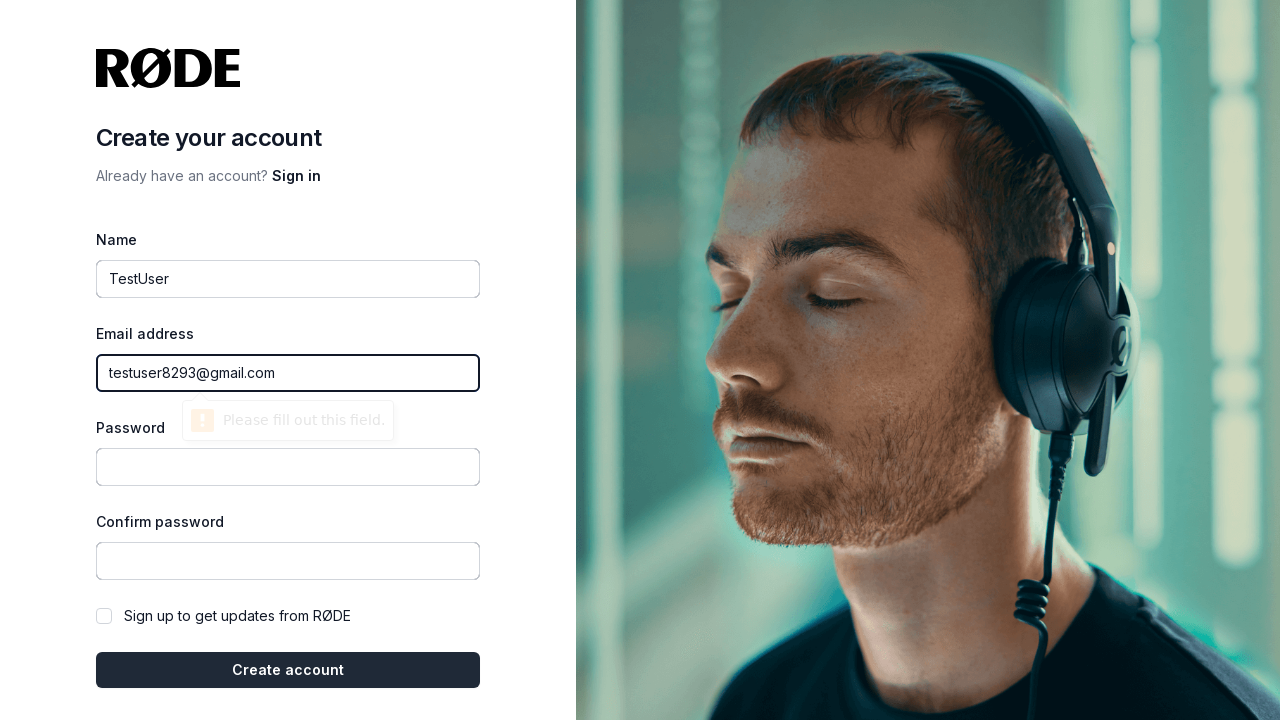

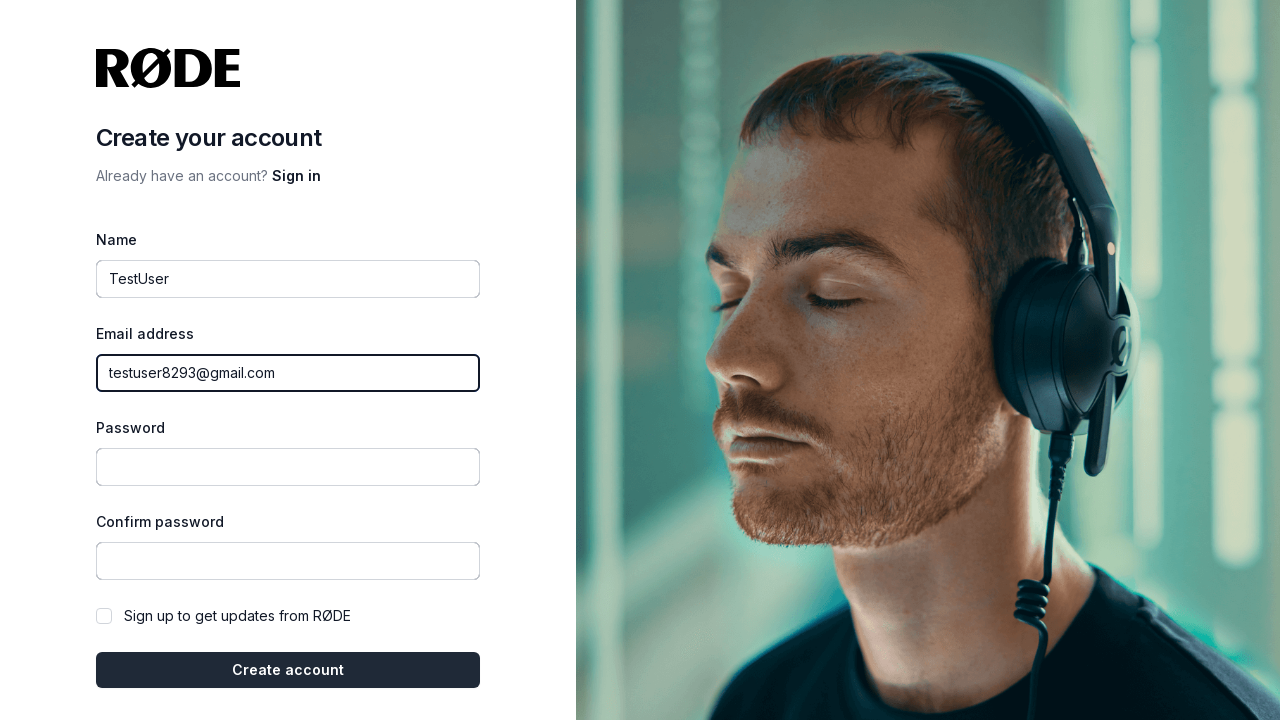